Tests multiple selection functionality by selecting multiple options in a listbox and then deselecting all of them

Starting URL: http://only-testing-blog.blogspot.in/2014/01/textbox.html

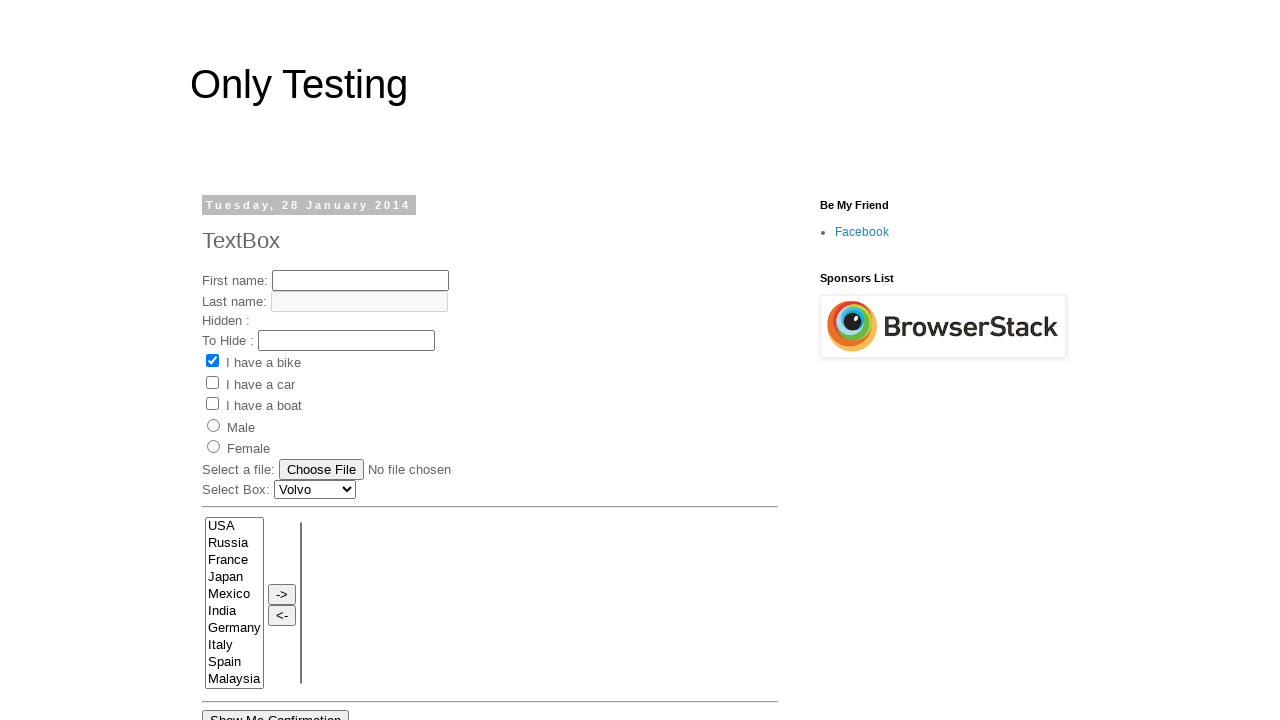

Navigated to textbox test page
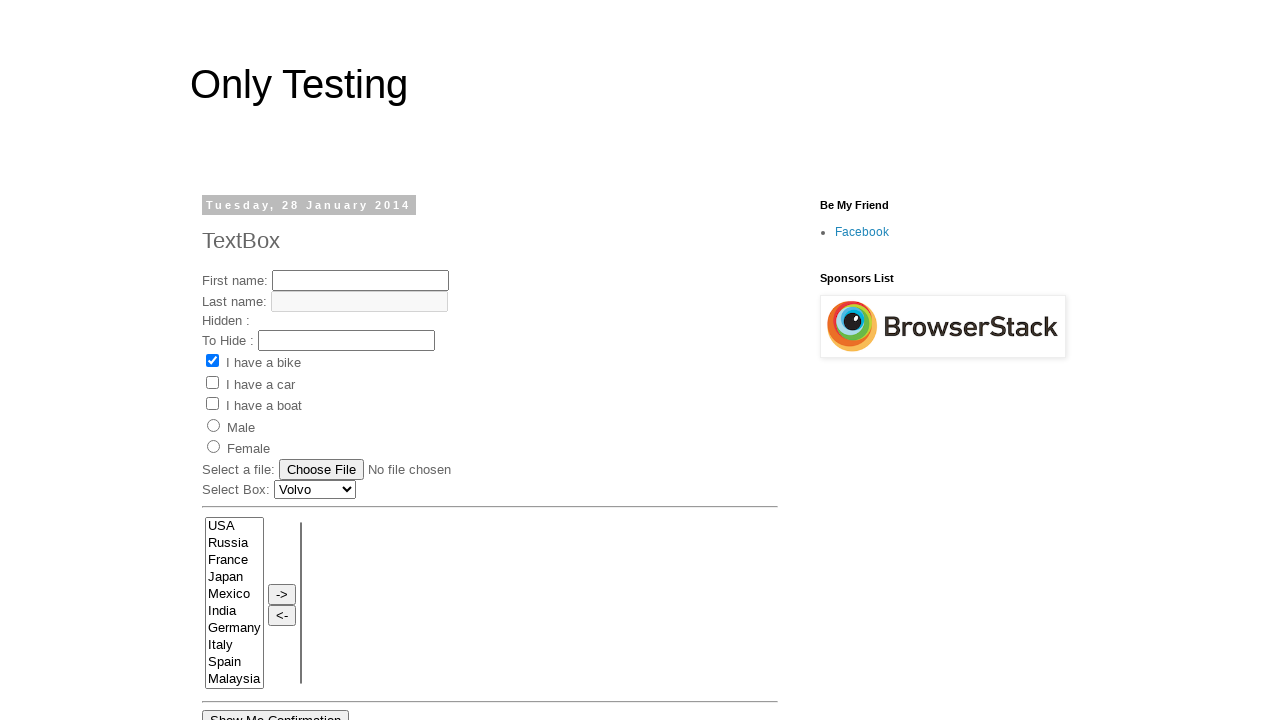

Located the FromLB listbox element
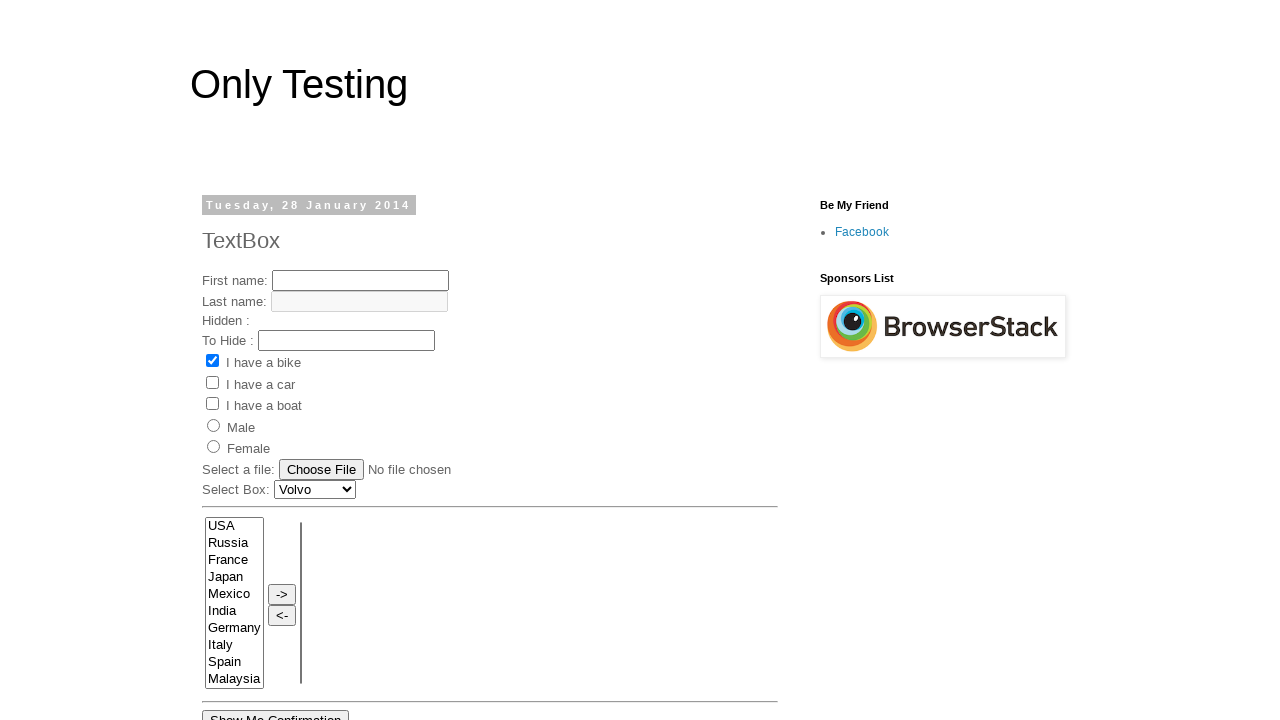

Evaluated whether listbox supports multiple selection
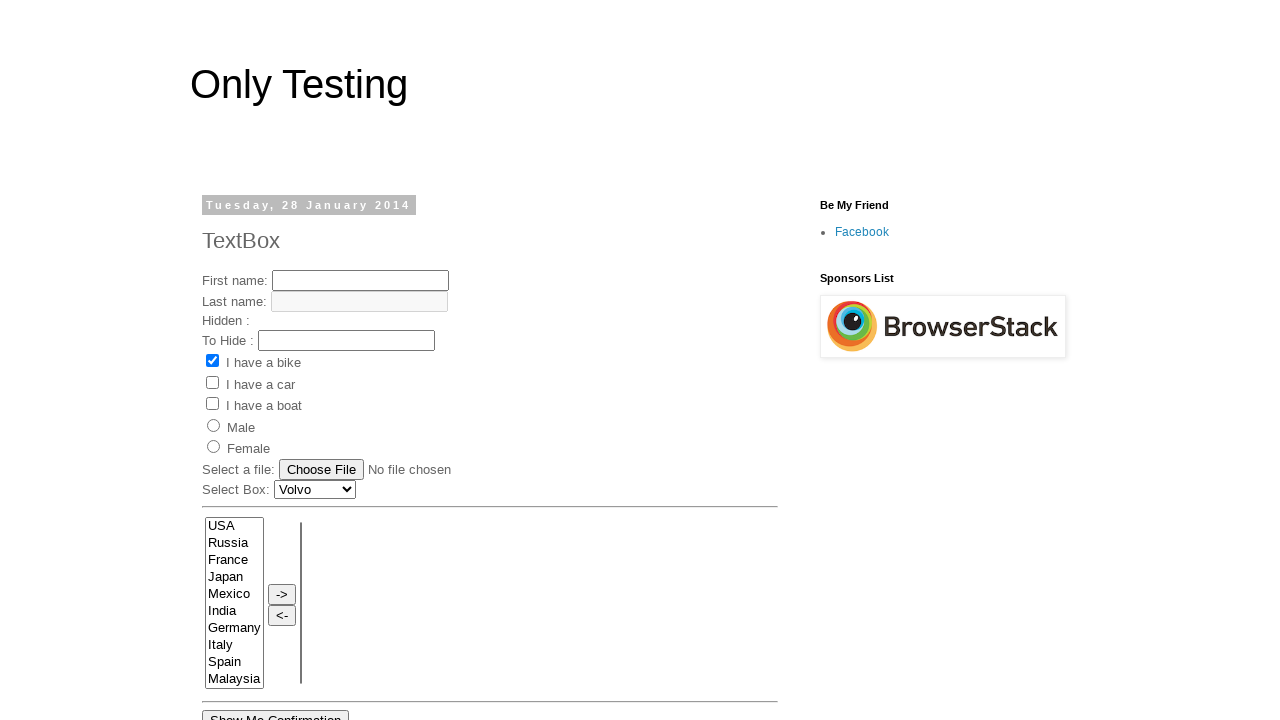

Selected USA option by label on select[name='FromLB']
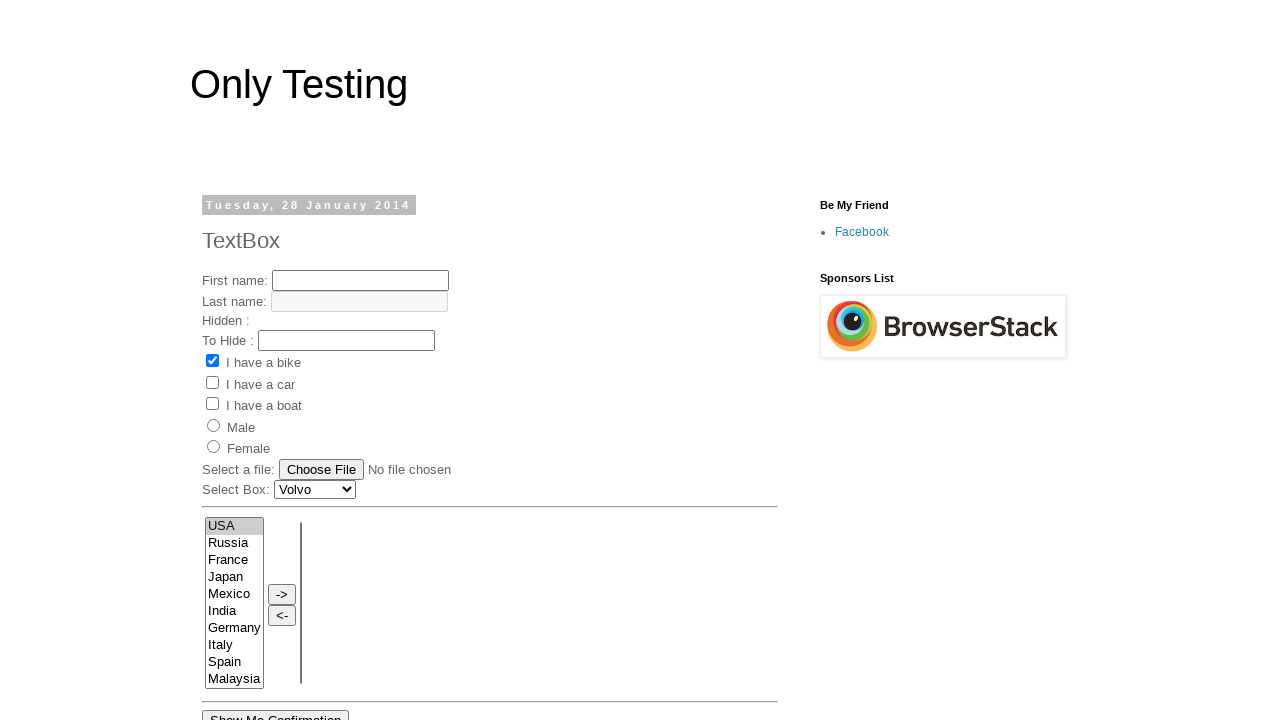

Selected Russia option by value on select[name='FromLB']
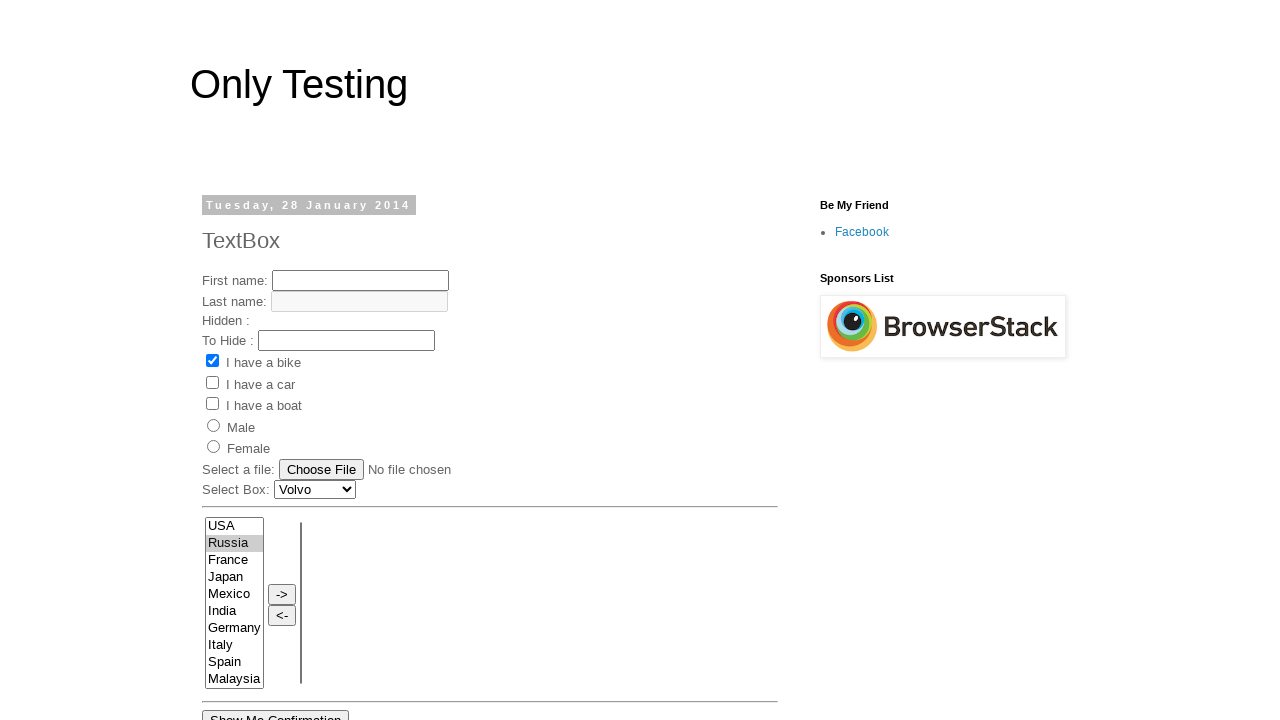

Selected option at index 5 on select[name='FromLB']
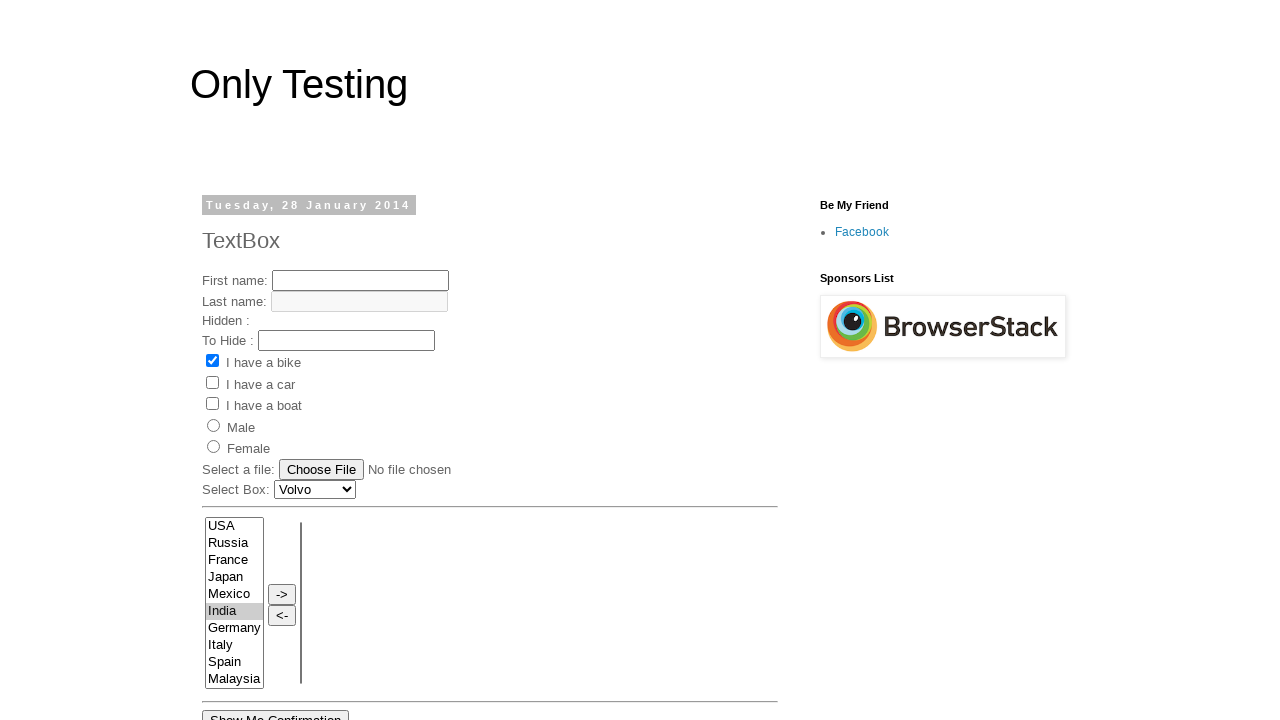

Waited 5 seconds after selecting multiple options
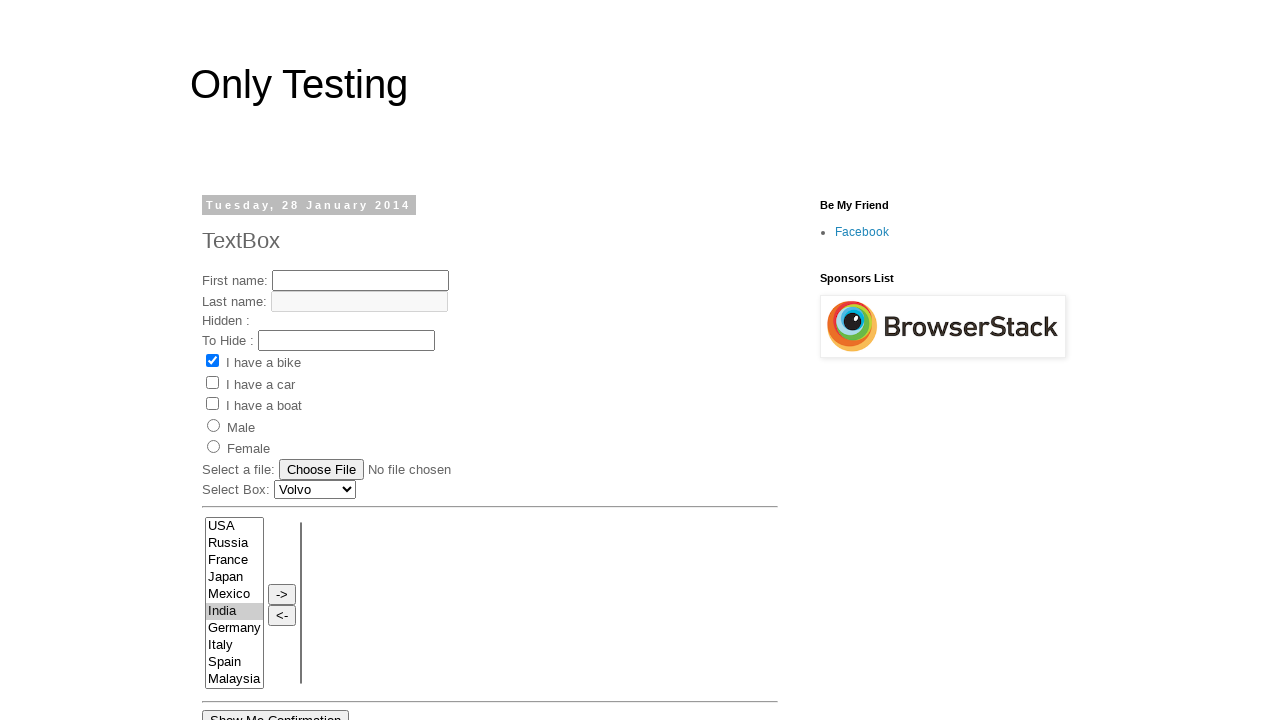

Deselected all options in the listbox on select[name='FromLB']
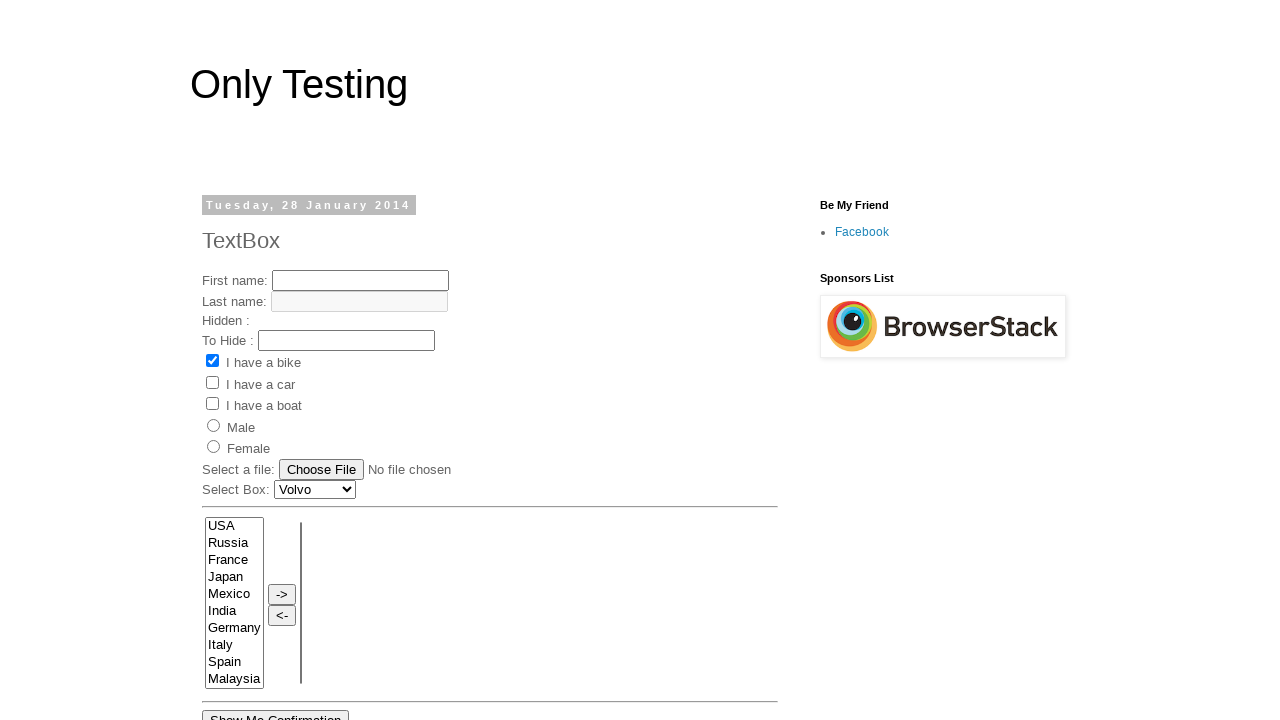

Waited 5 seconds after deselecting all options
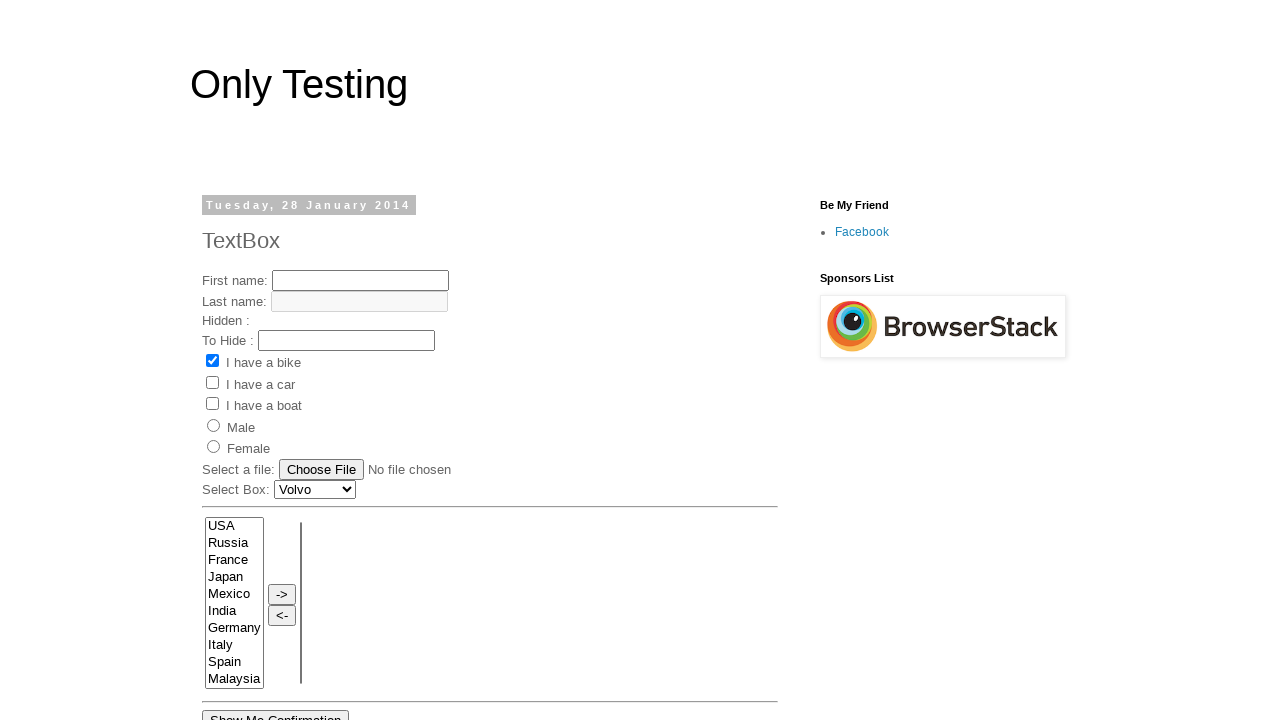

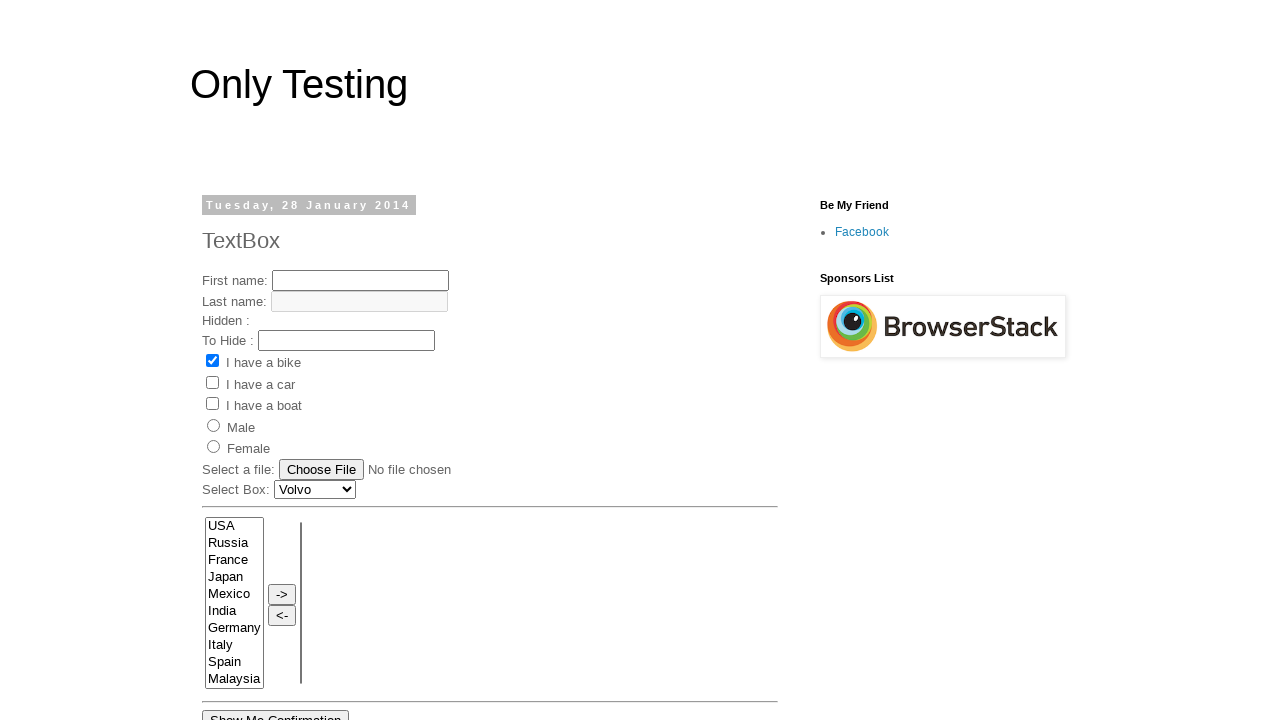